Tests tooltip functionality by hovering over a button and verifying the tooltip appears with the expected text

Starting URL: https://demoqa.com/tool-tips

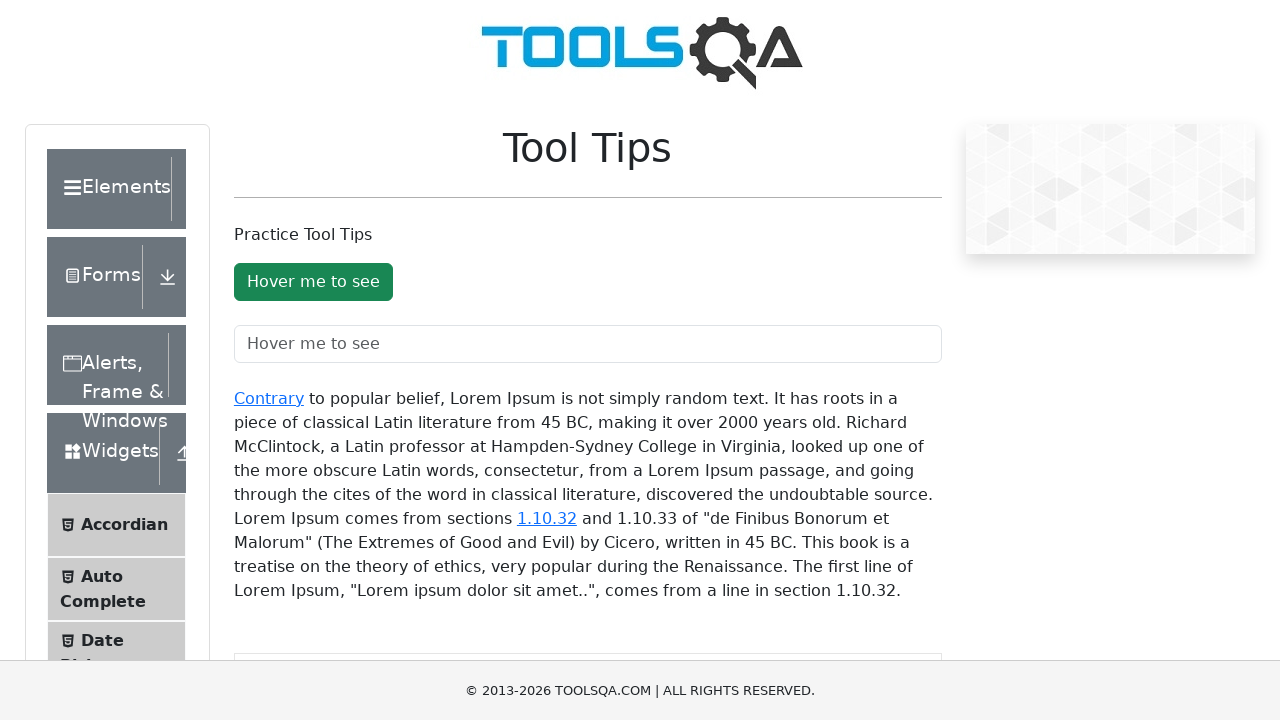

Waited for hover button to be visible
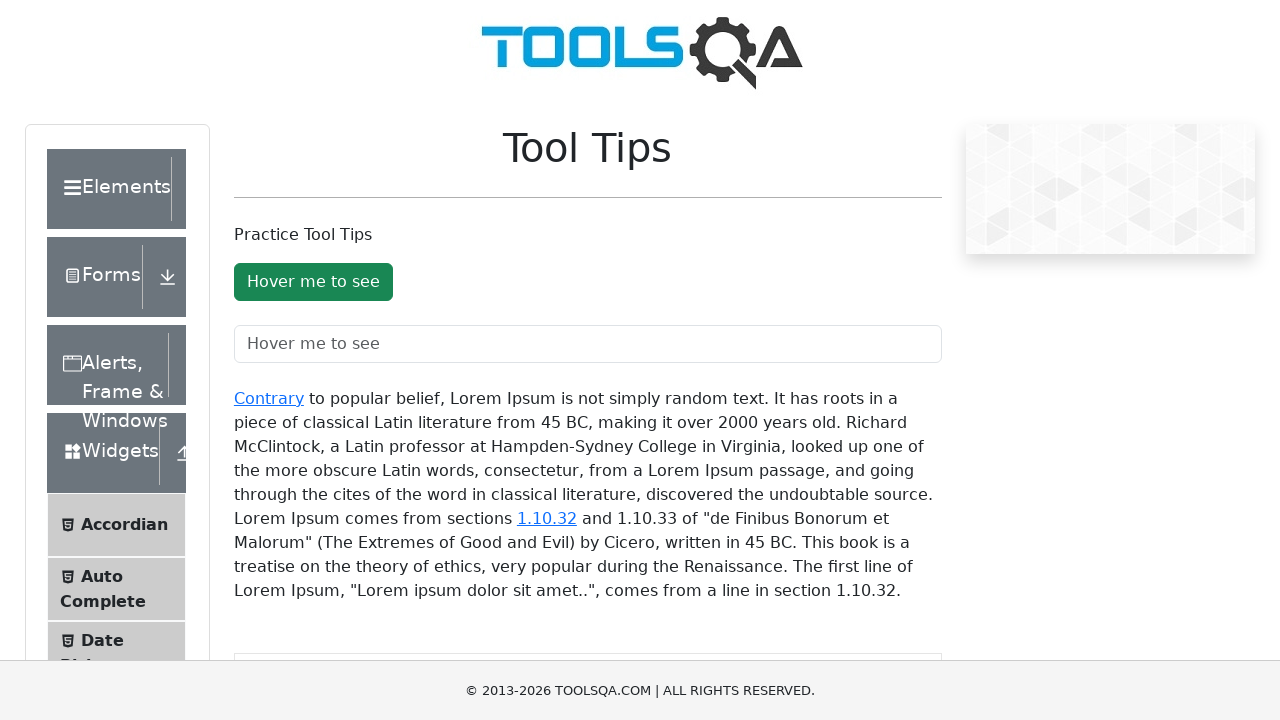

Hovered over the tooltip button at (313, 282) on #toolTipButton
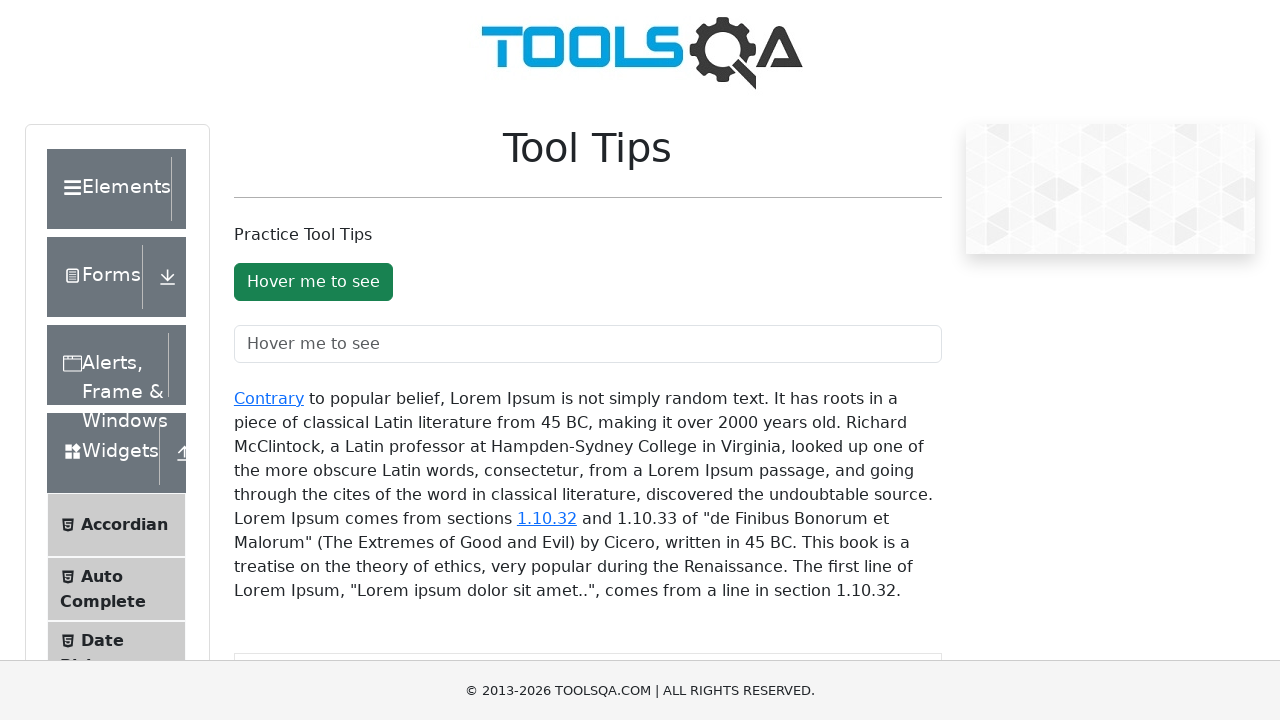

Tooltip appeared after hovering
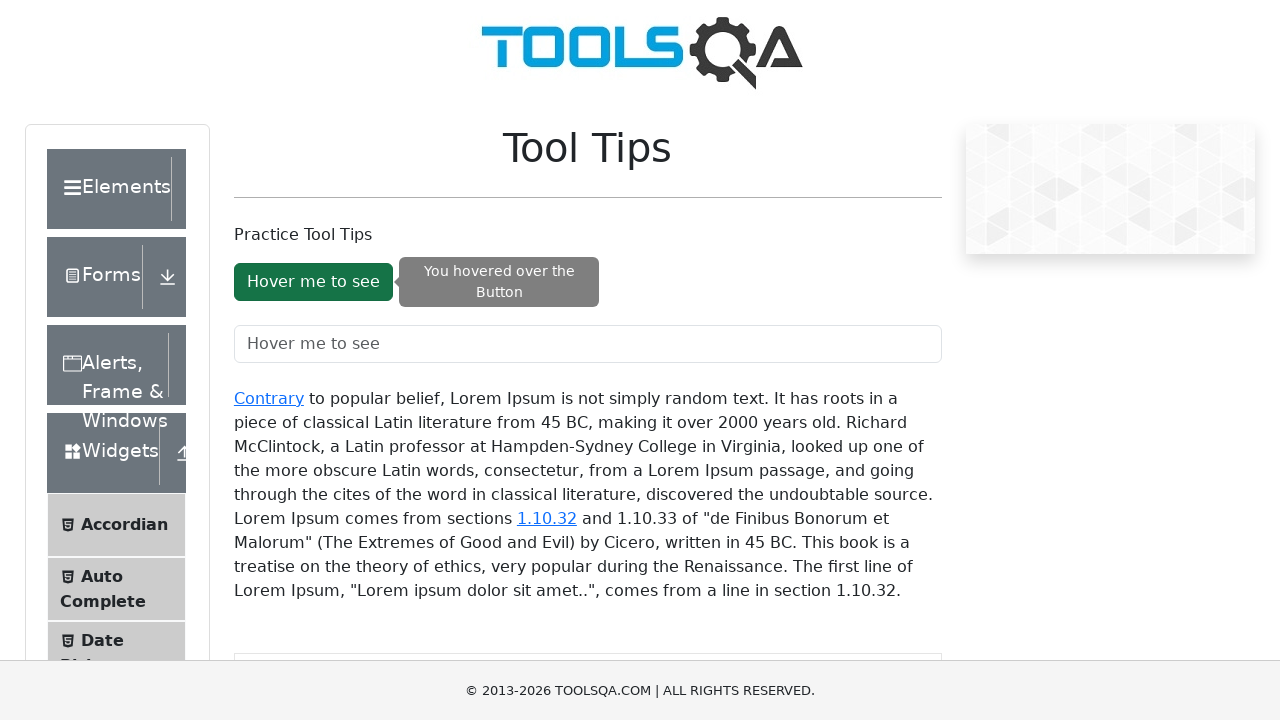

Verified tooltip text is 'You hovered over the Button'
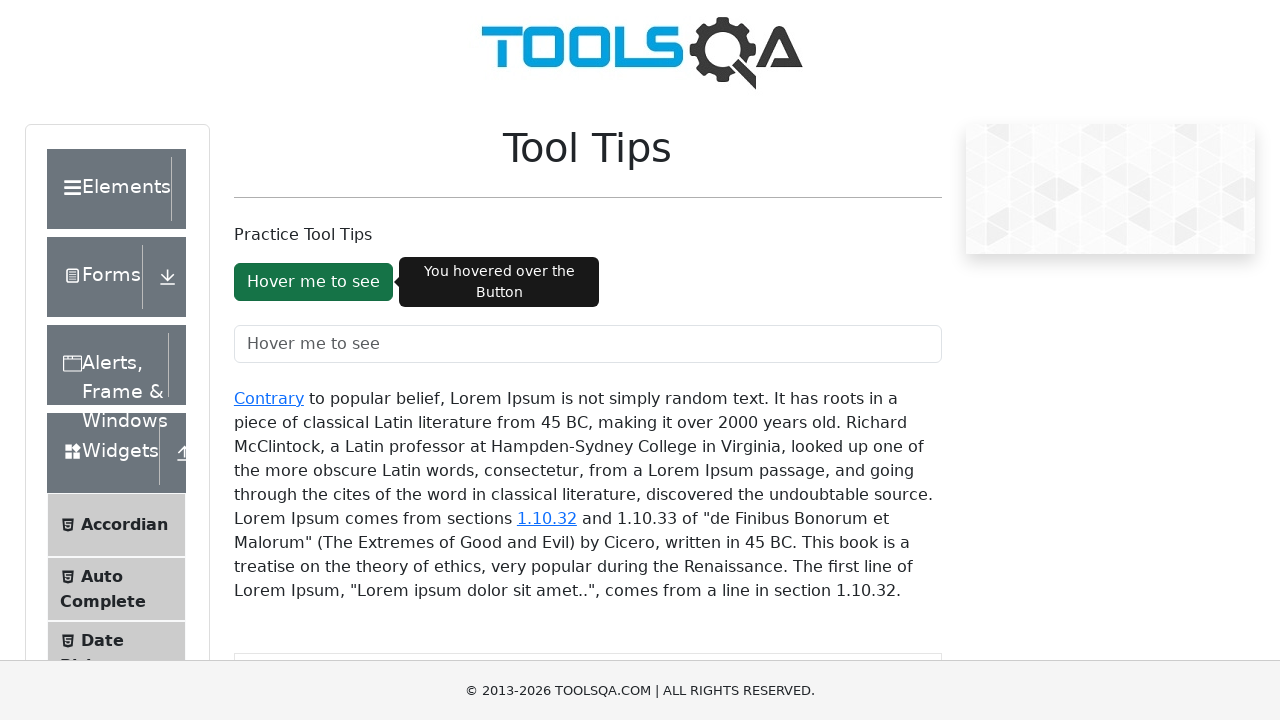

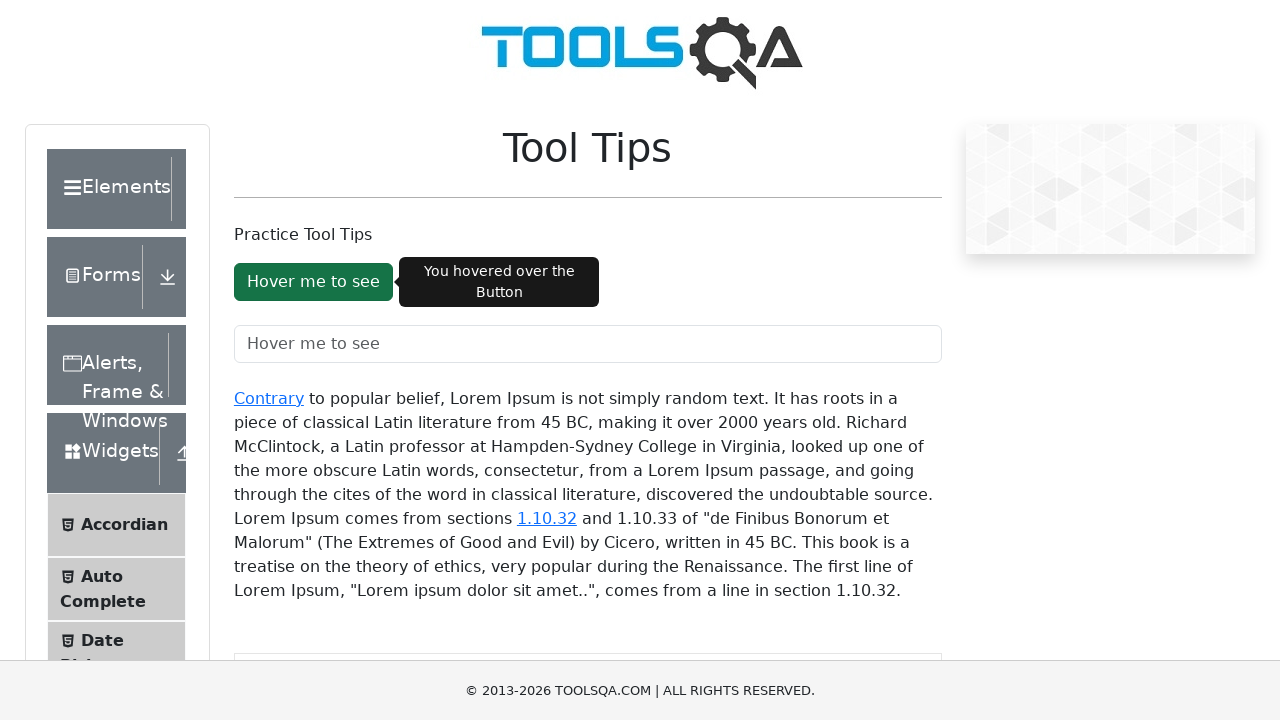